Tests window handling by opening a new window, verifying content in both windows, and switching between them

Starting URL: https://the-internet.herokuapp.com/windows

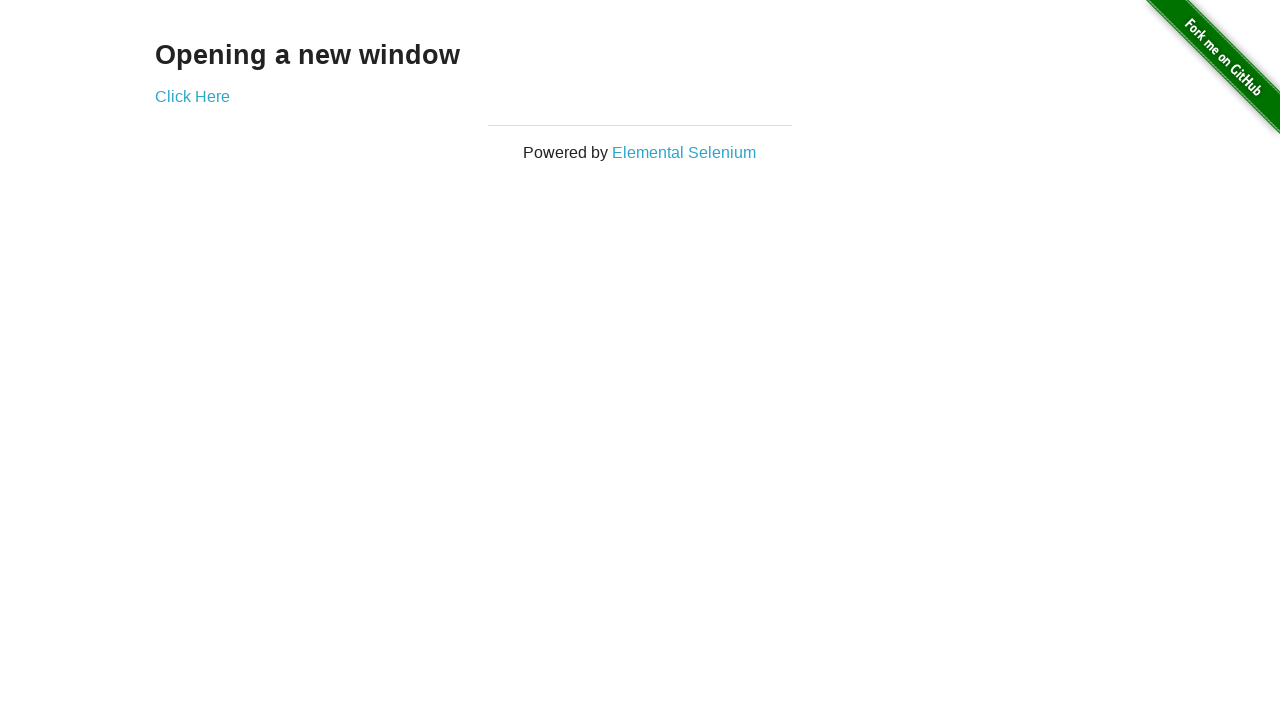

Verified main page heading text is 'Opening a new window'
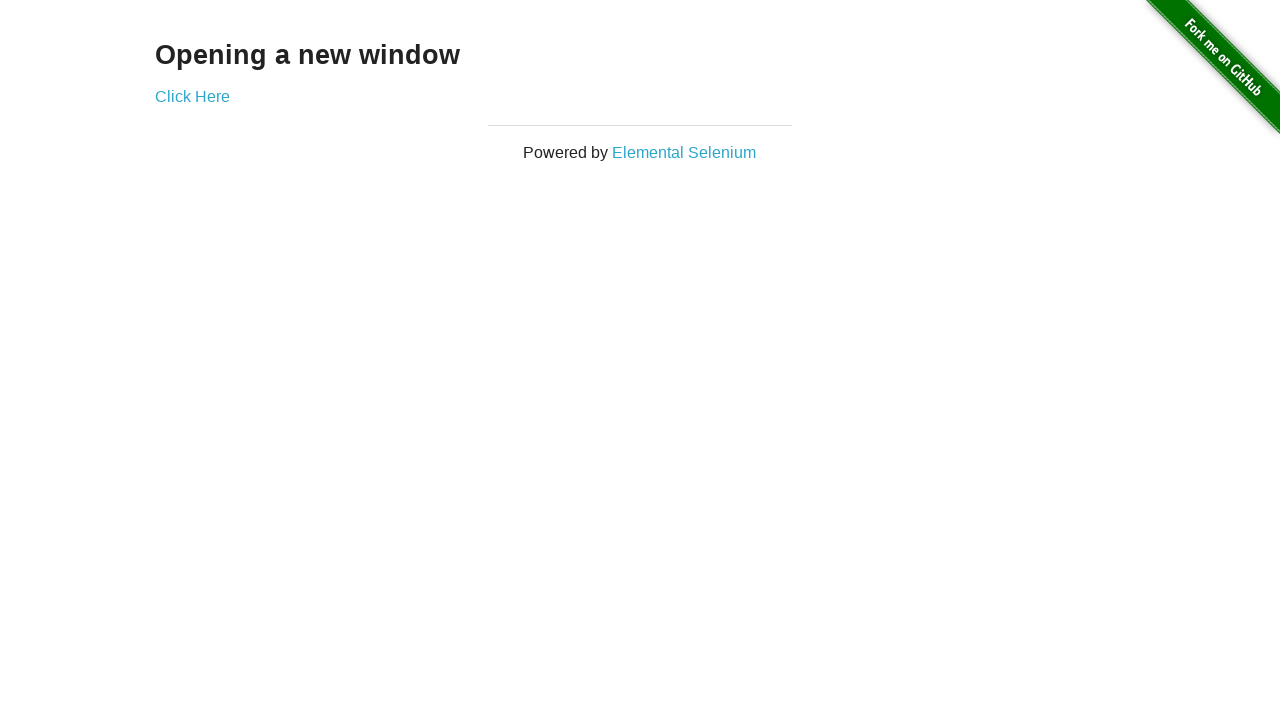

Verified main page title is 'The Internet'
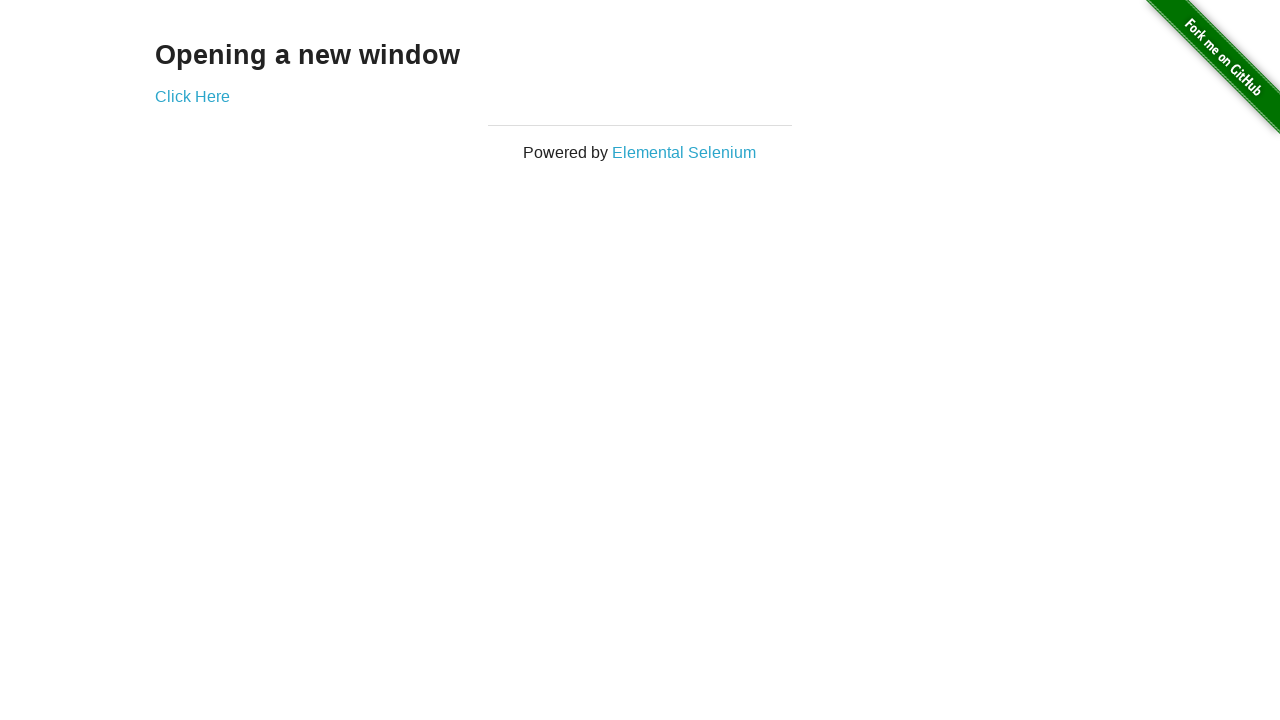

Clicked 'Click Here' link to open new window at (192, 96) on text=Click Here
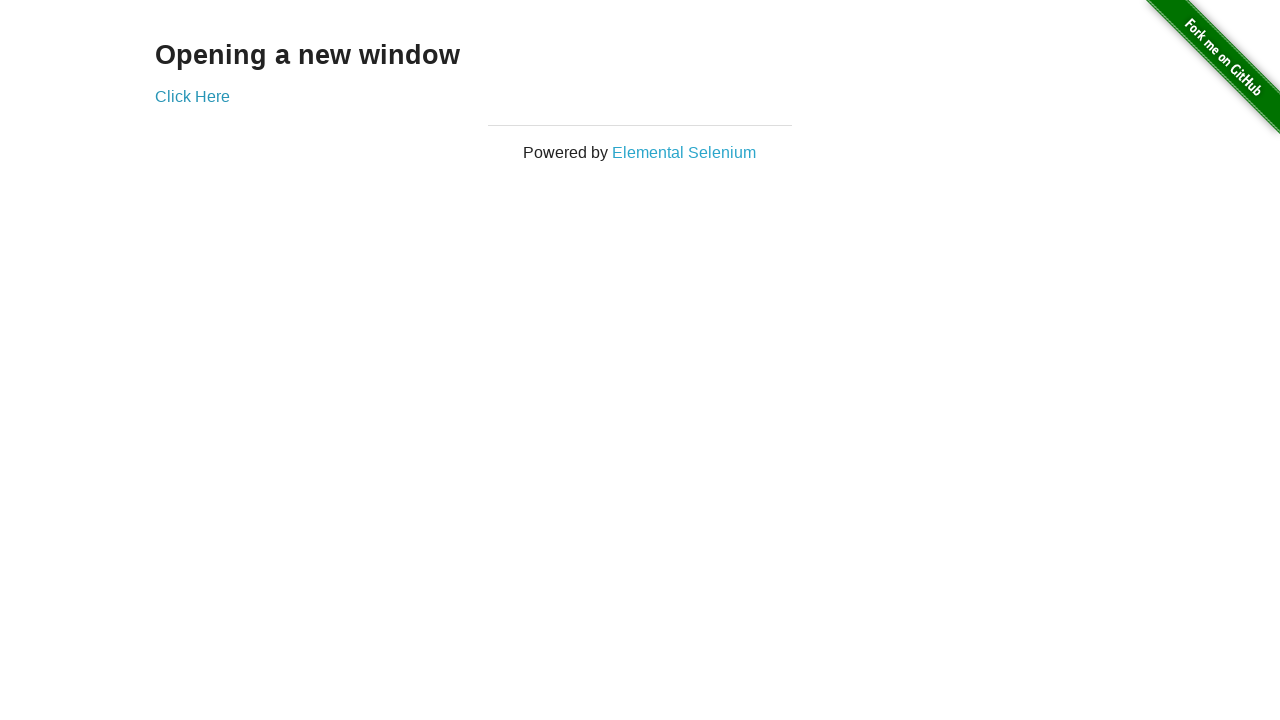

New window page loaded
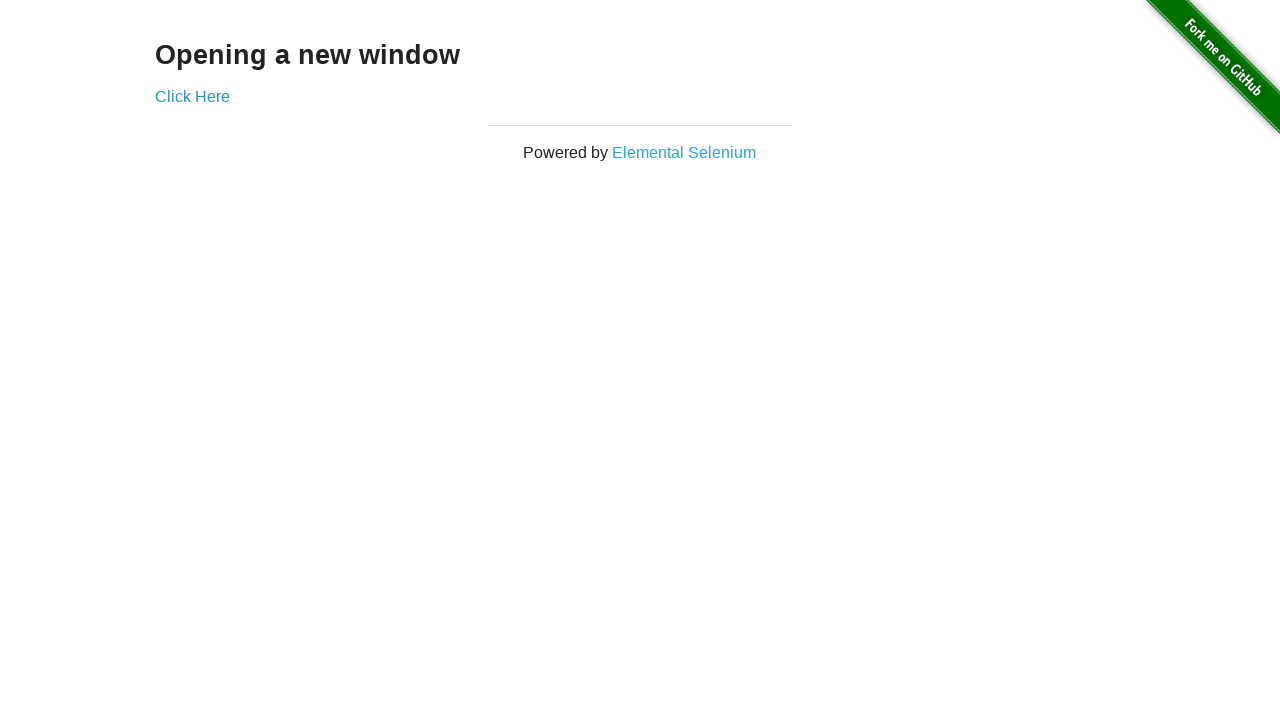

Verified new window title is 'New Window'
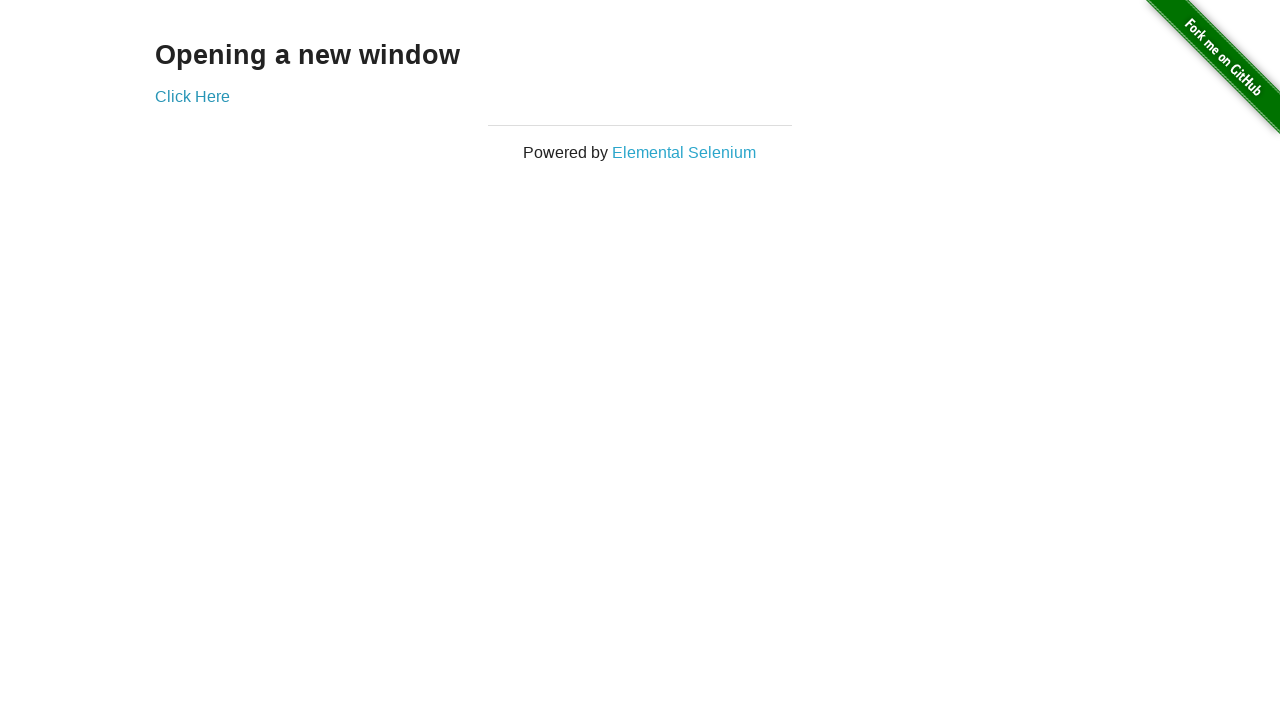

Verified new window heading text is 'New Window'
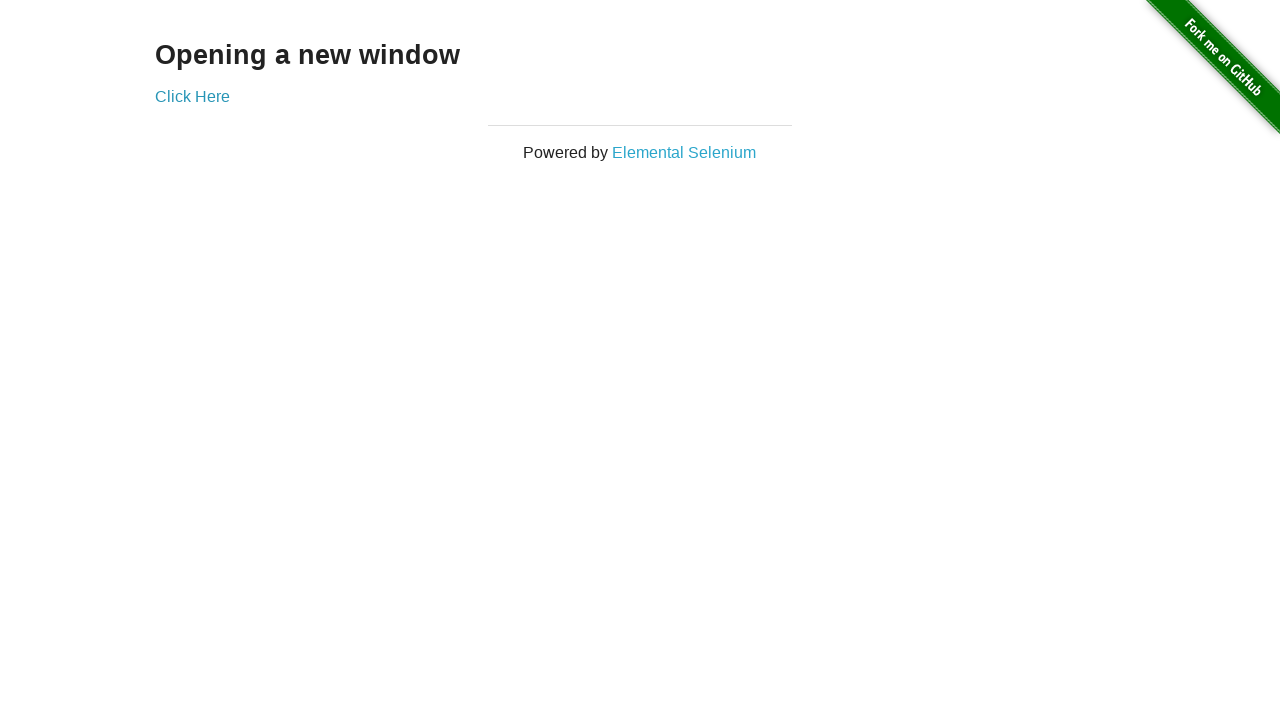

Verified original window title is still 'The Internet'
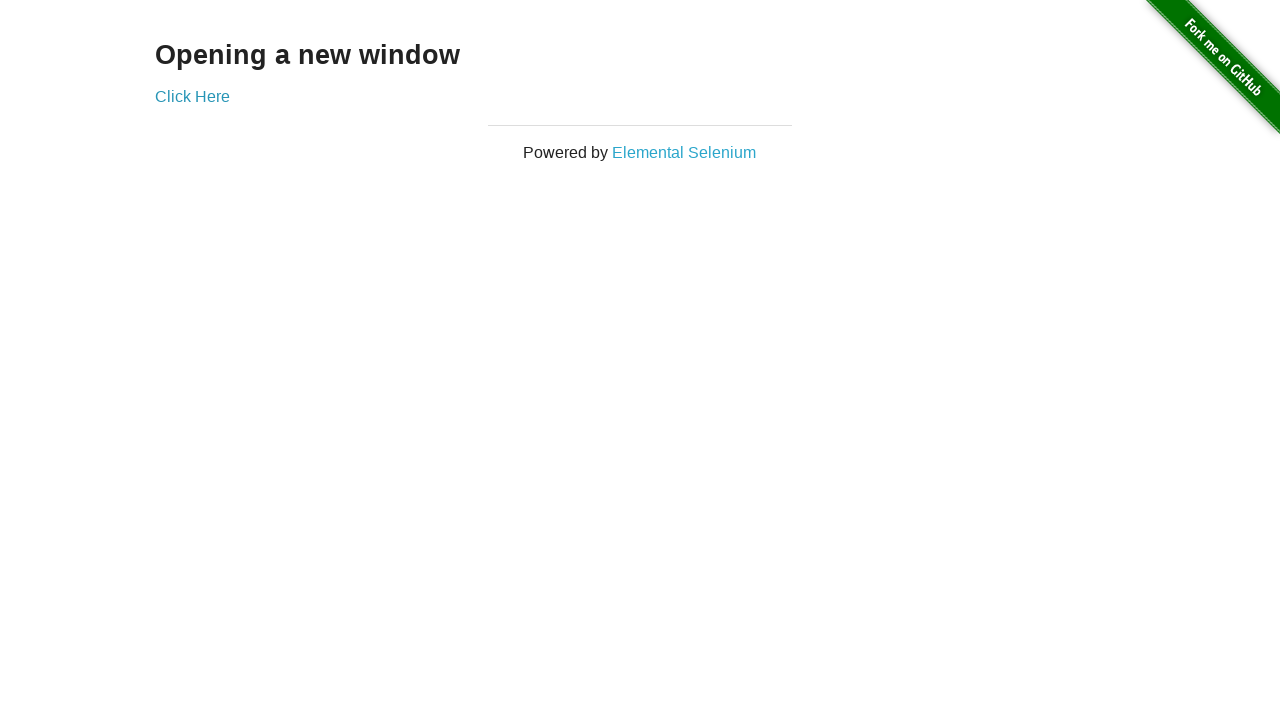

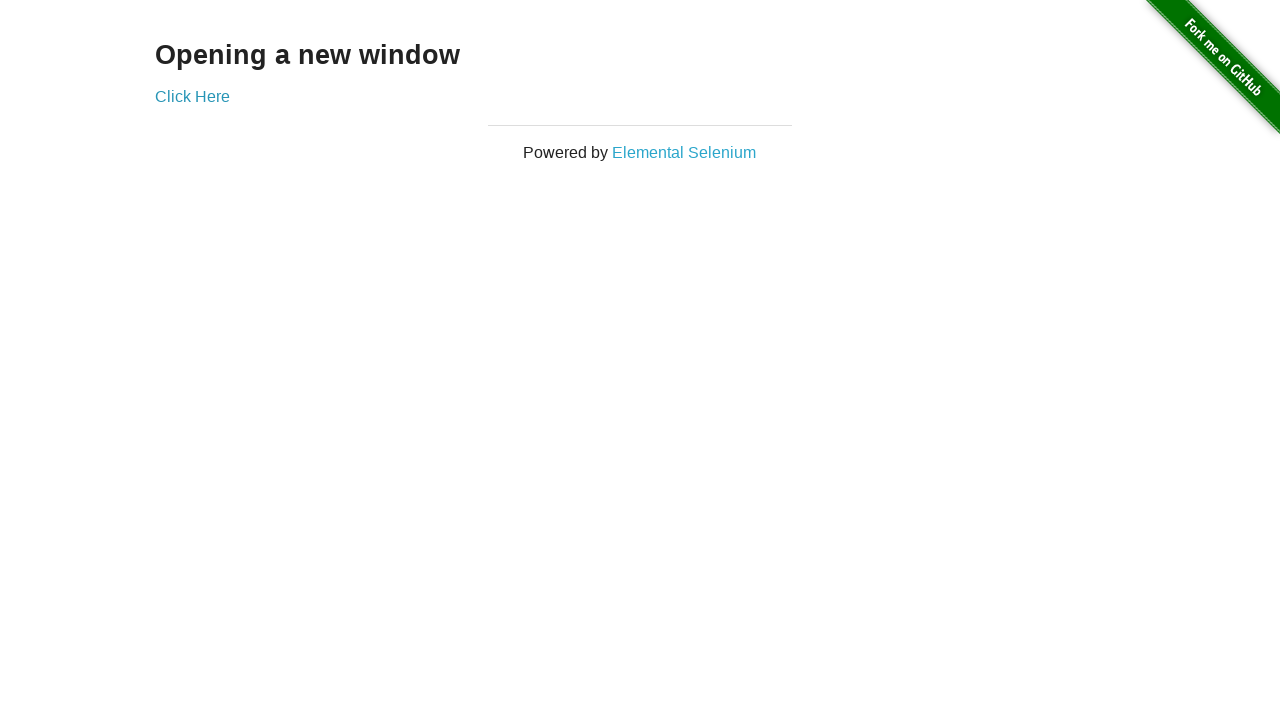